Tests checkbox functionality by checking all checkboxes on the page

Starting URL: http://the-internet.herokuapp.com/checkboxes

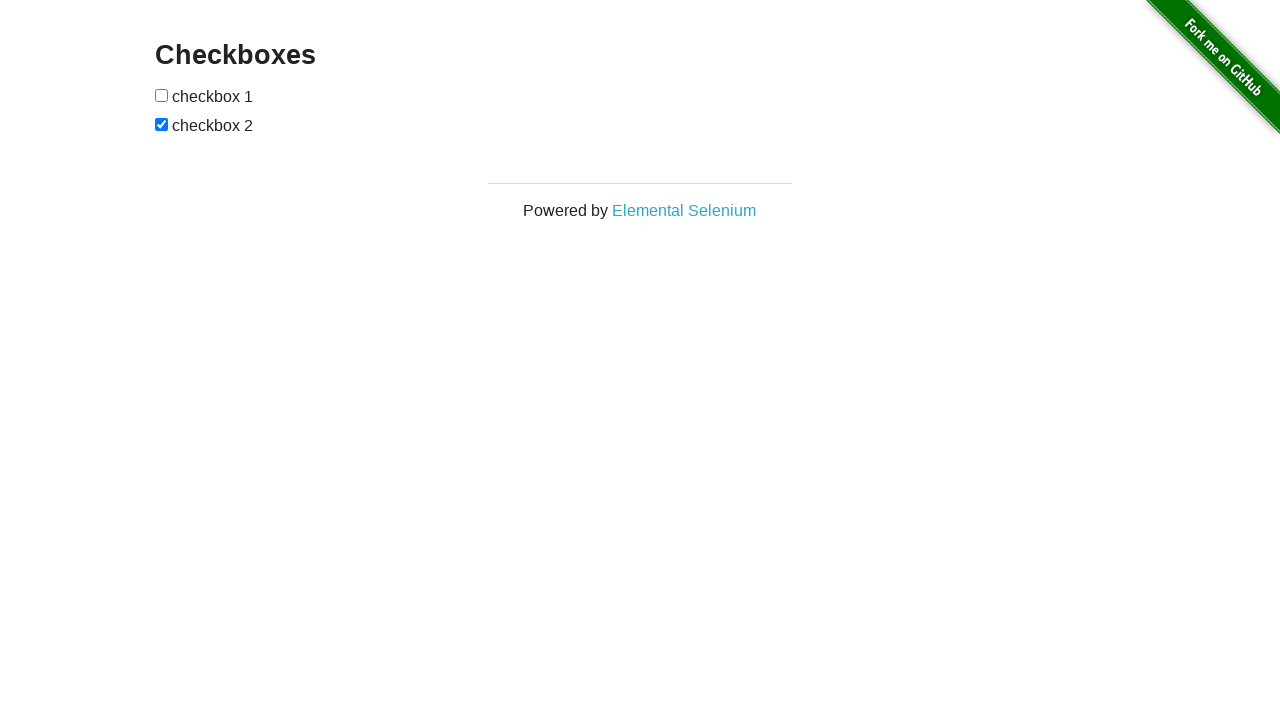

Navigated to checkboxes page
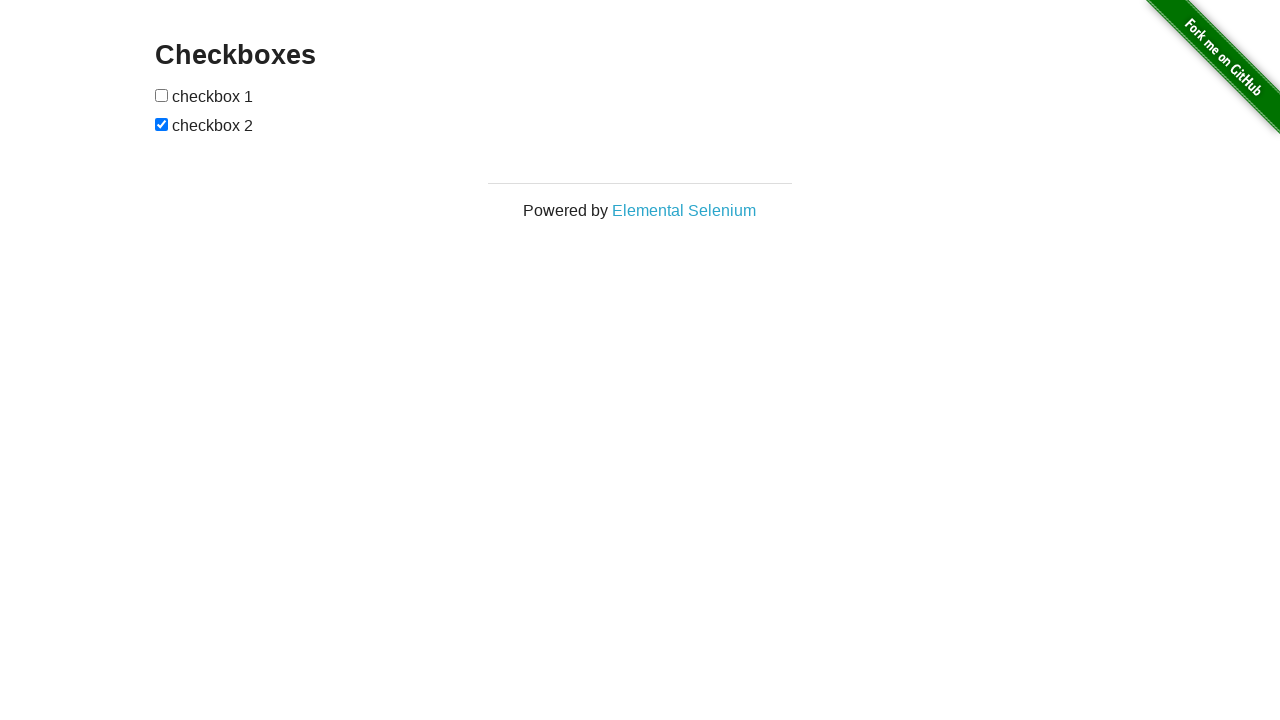

Located all checkboxes on the page
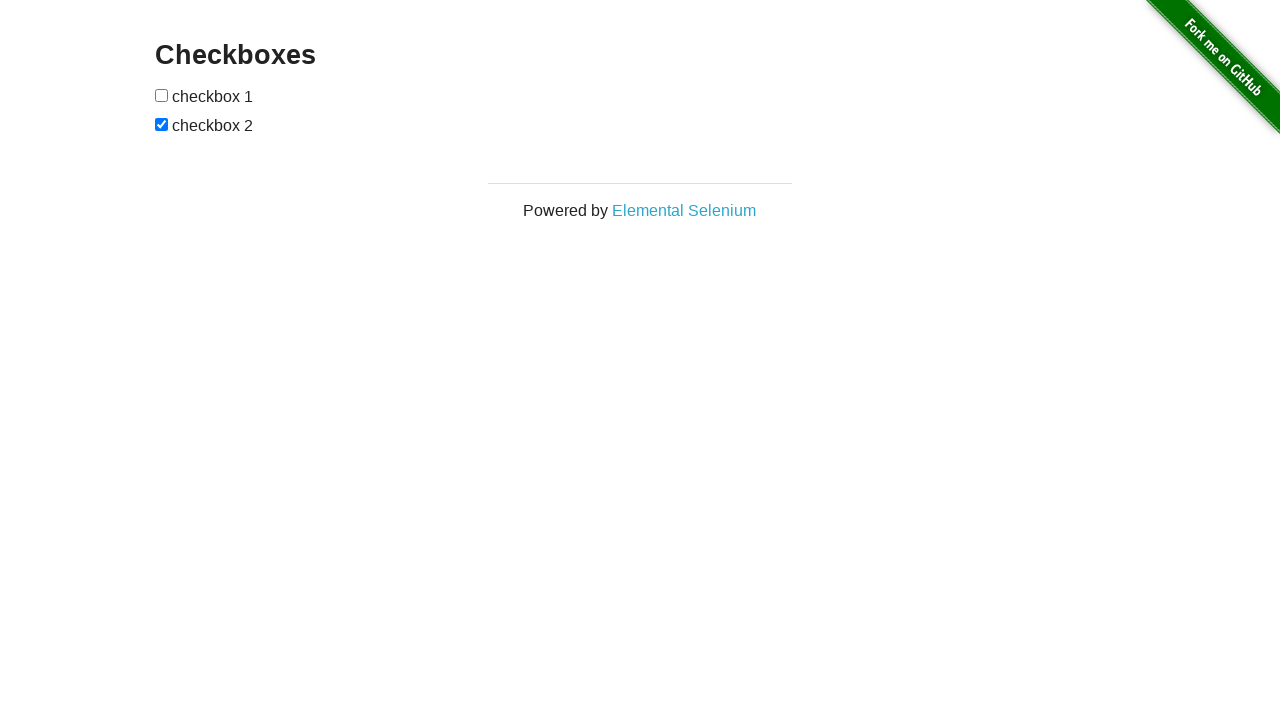

Checked a checkbox at (162, 95) on input[type=checkbox] >> nth=0
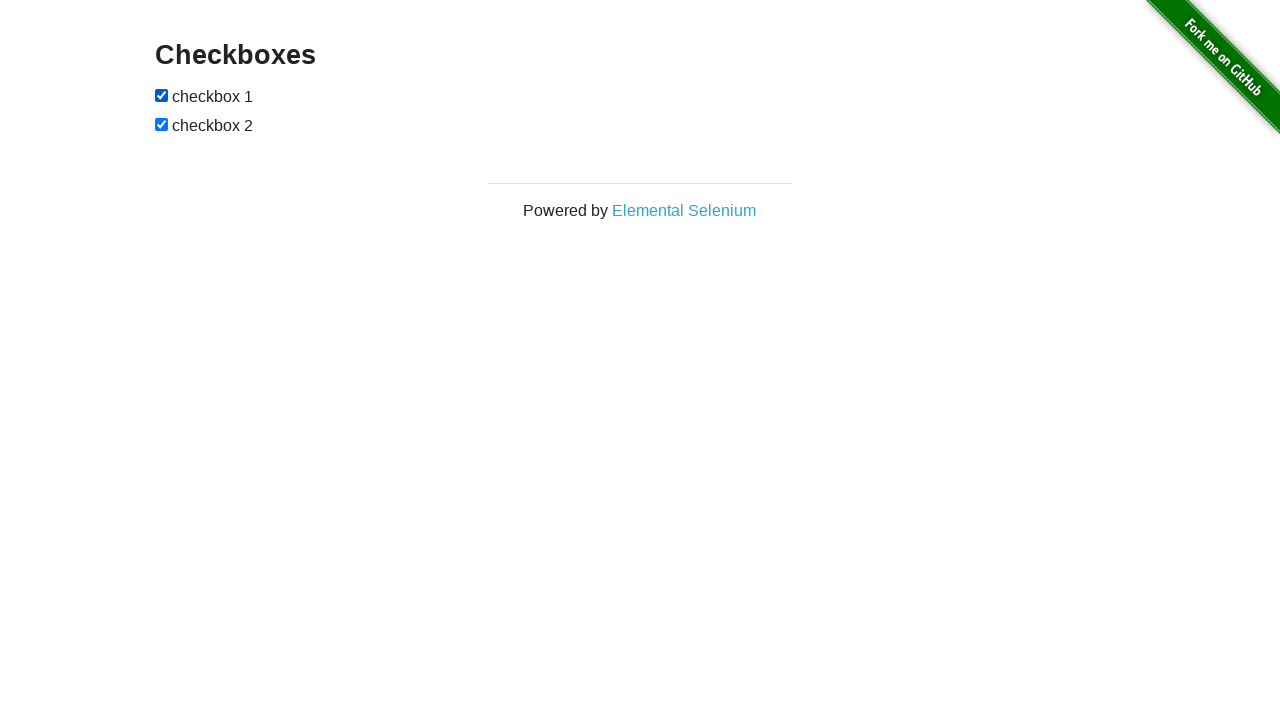

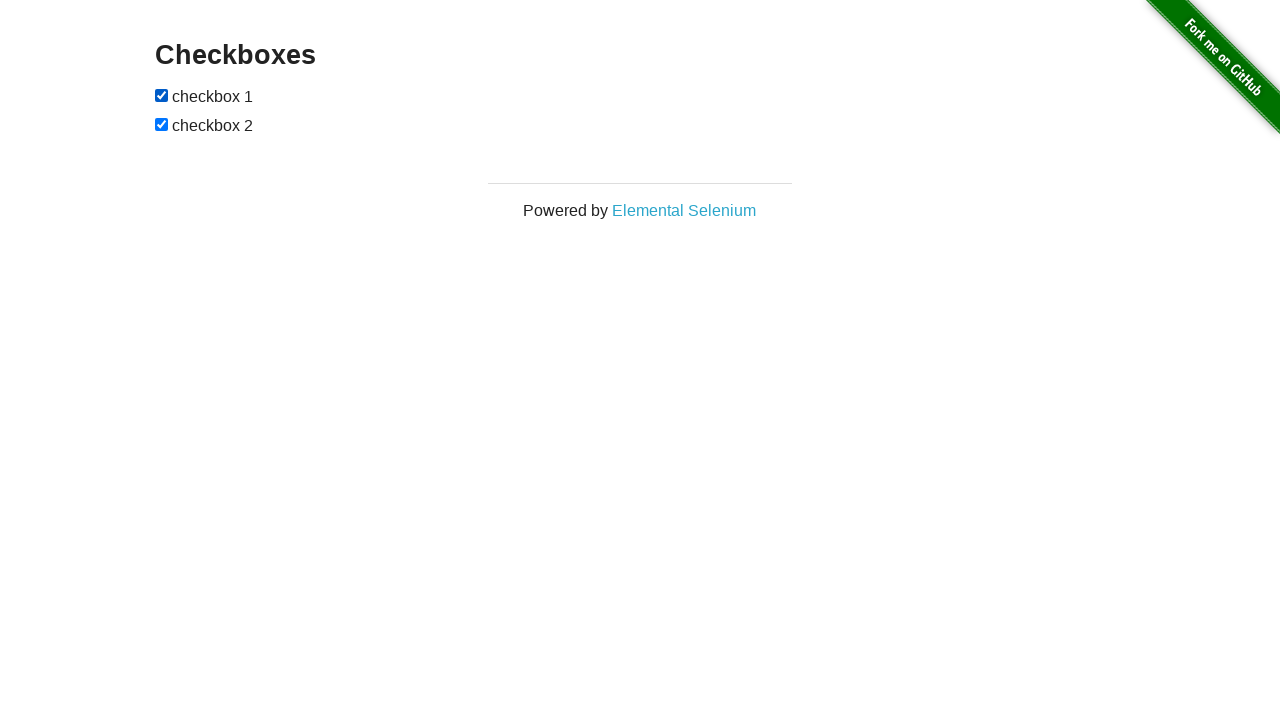